Navigates to the Getcalley website homepage and waits for the page to load.

Starting URL: https://www.getcalley.com/

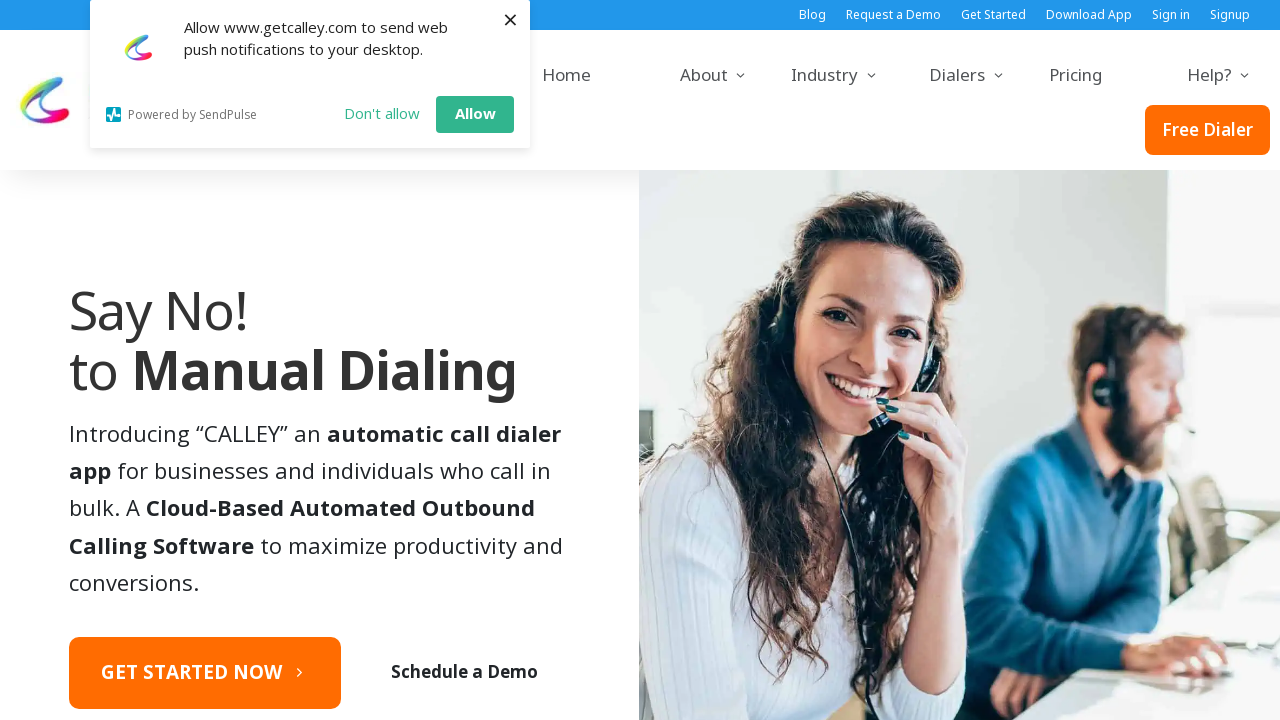

Navigated to Getcalley homepage
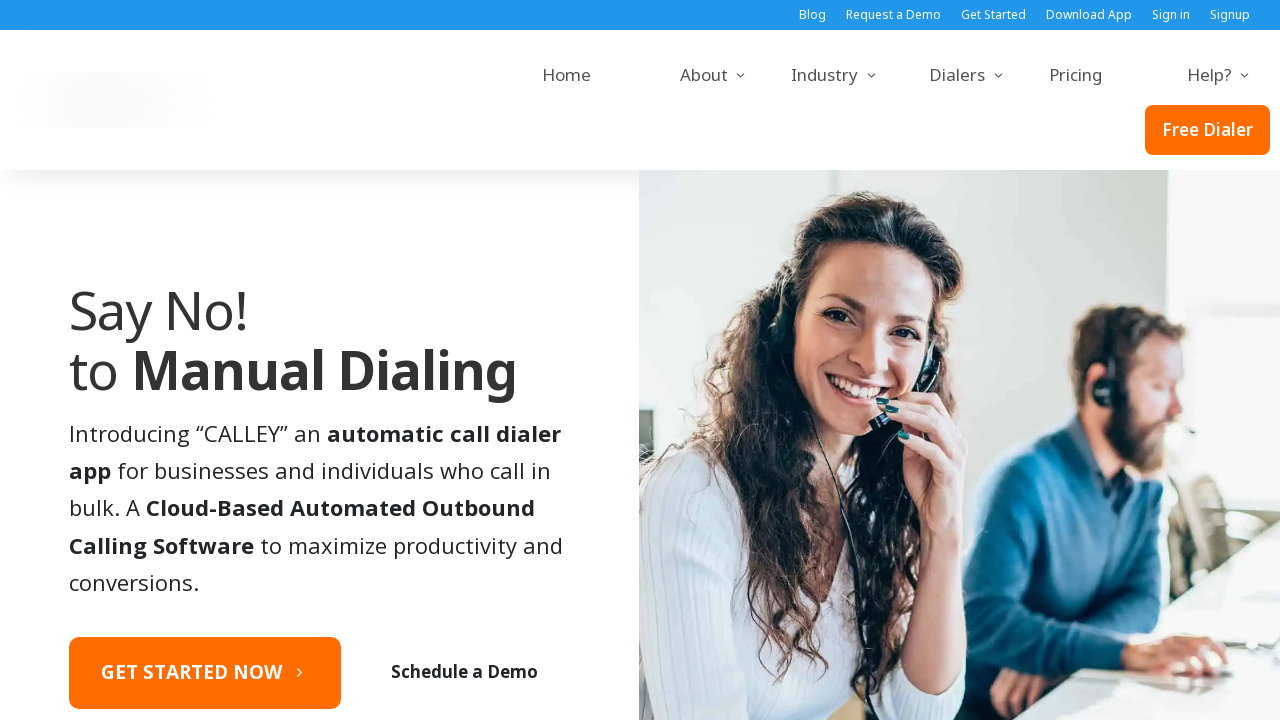

Page loaded completely - network idle state reached
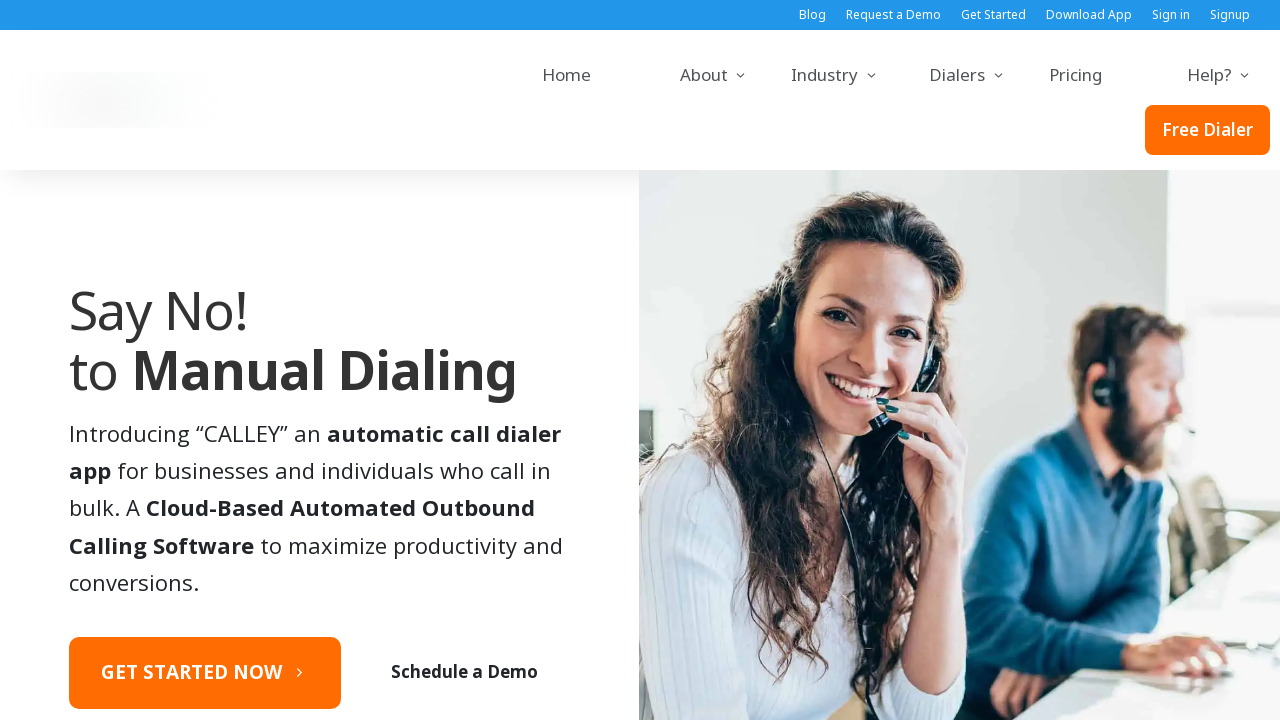

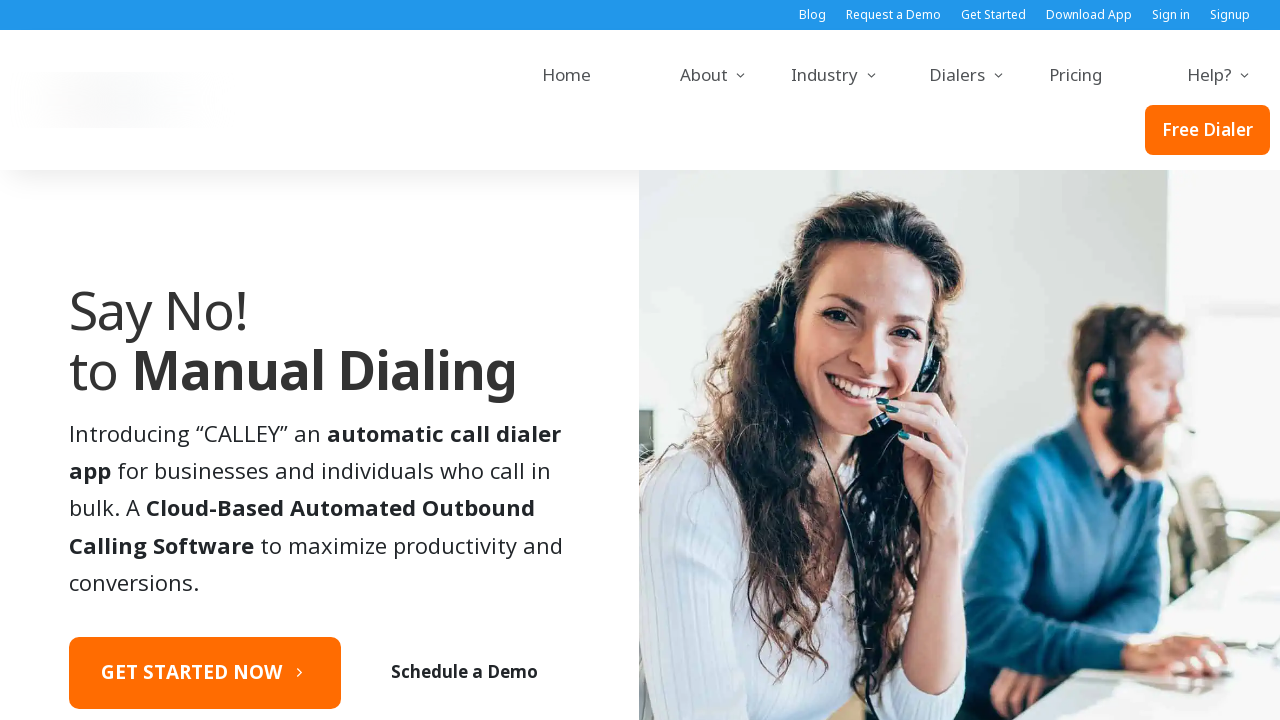